Opens the Selenium automation practice page on TutorialsPoint and verifies the page loads successfully by checking the title

Starting URL: https://www.tutorialspoint.com/selenium/practice/selenium_automation_practice.php

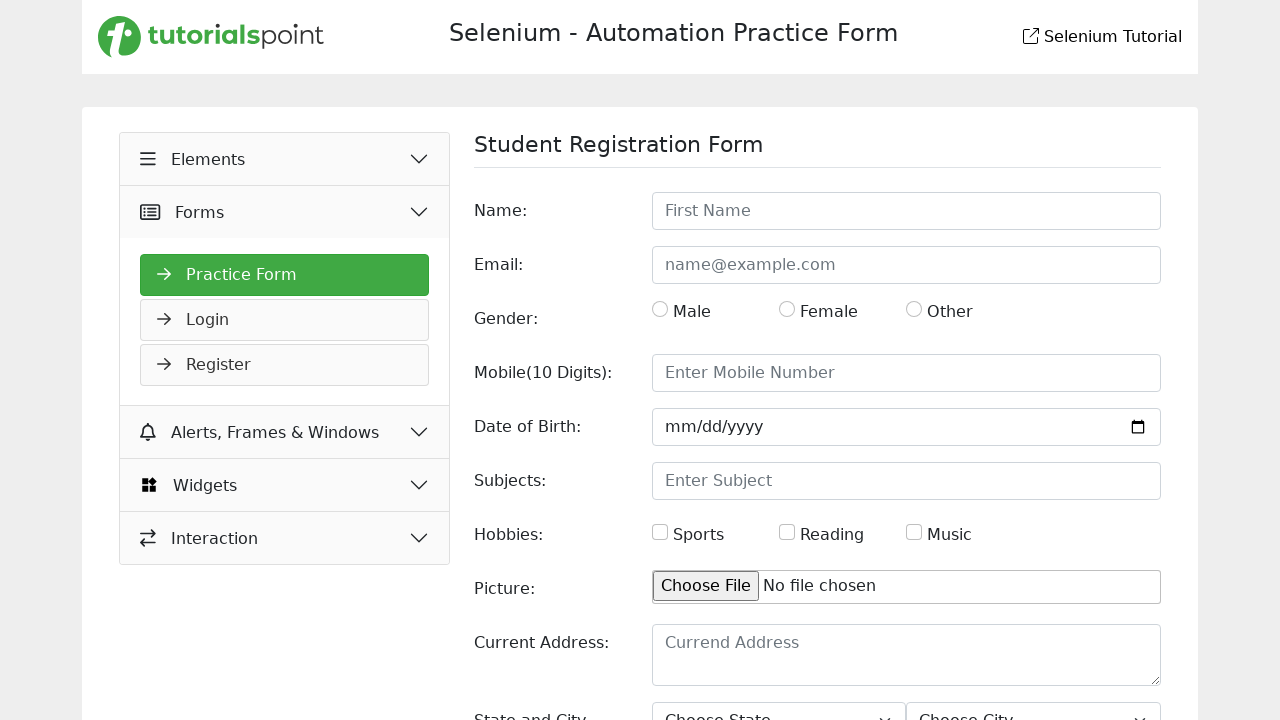

Navigated to Selenium automation practice page on TutorialsPoint
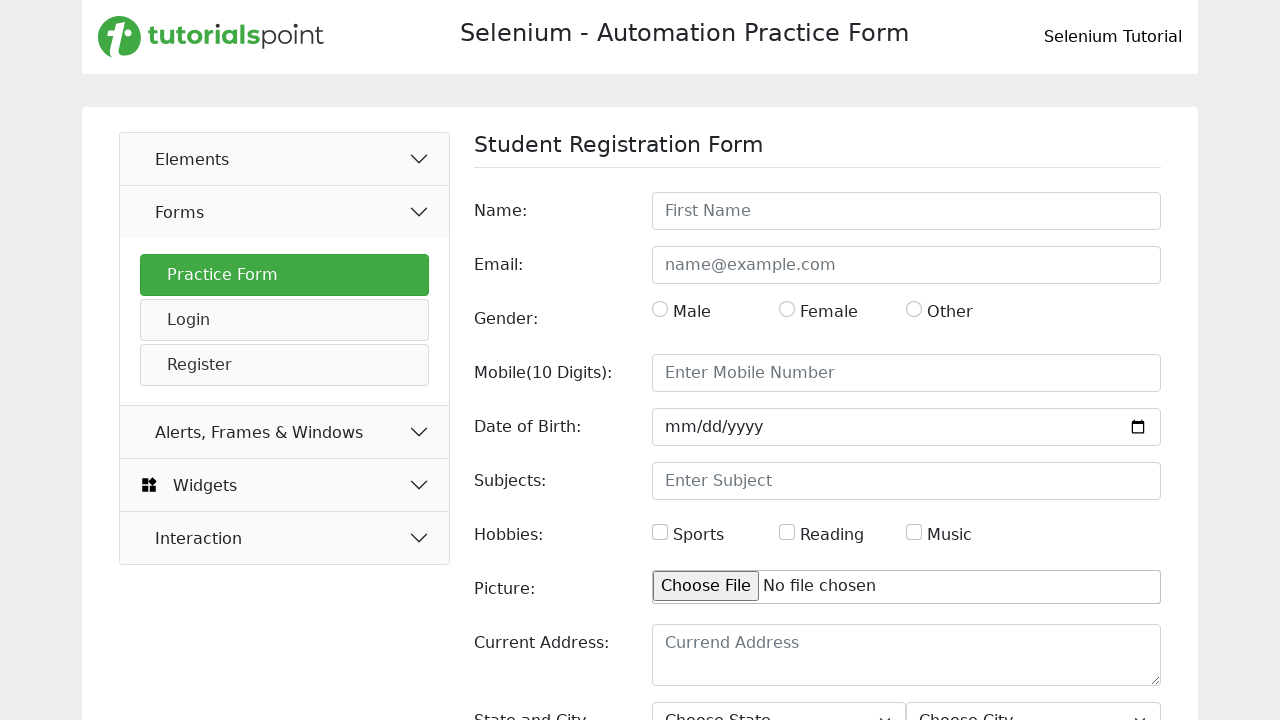

Page DOM content loaded successfully
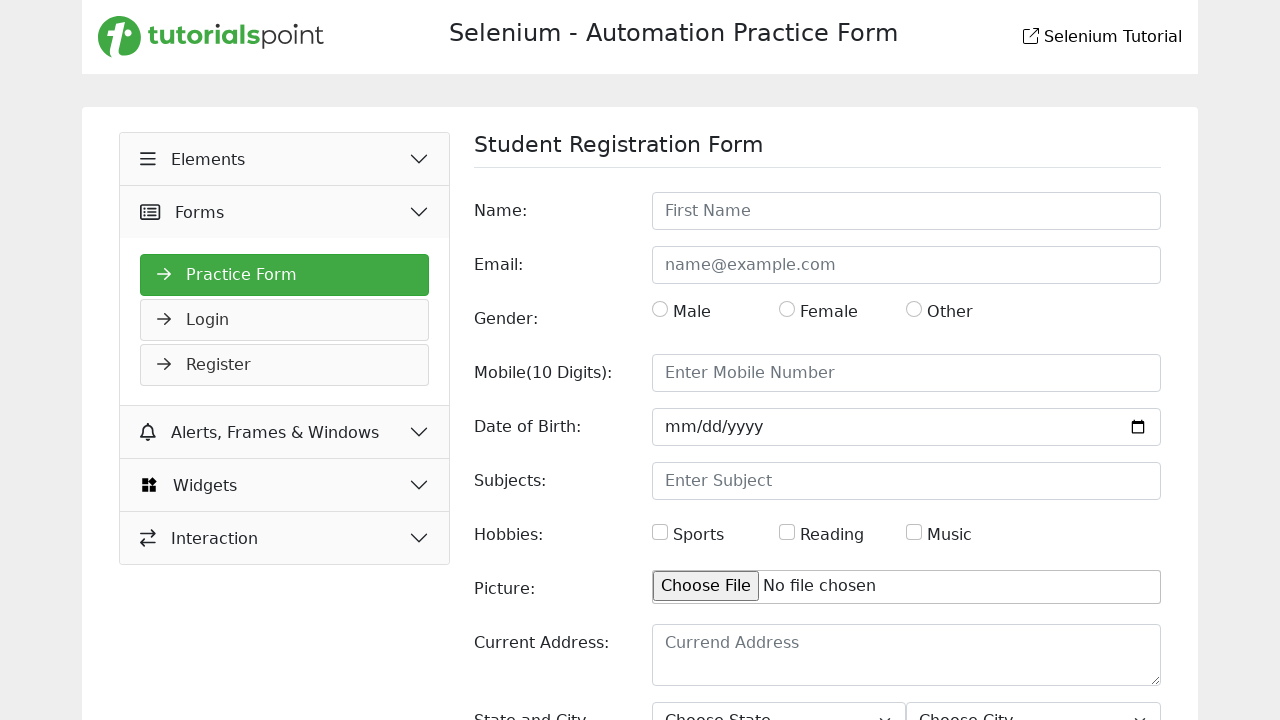

Retrieved page title: 'Selenium Practice - Student Registration Form'
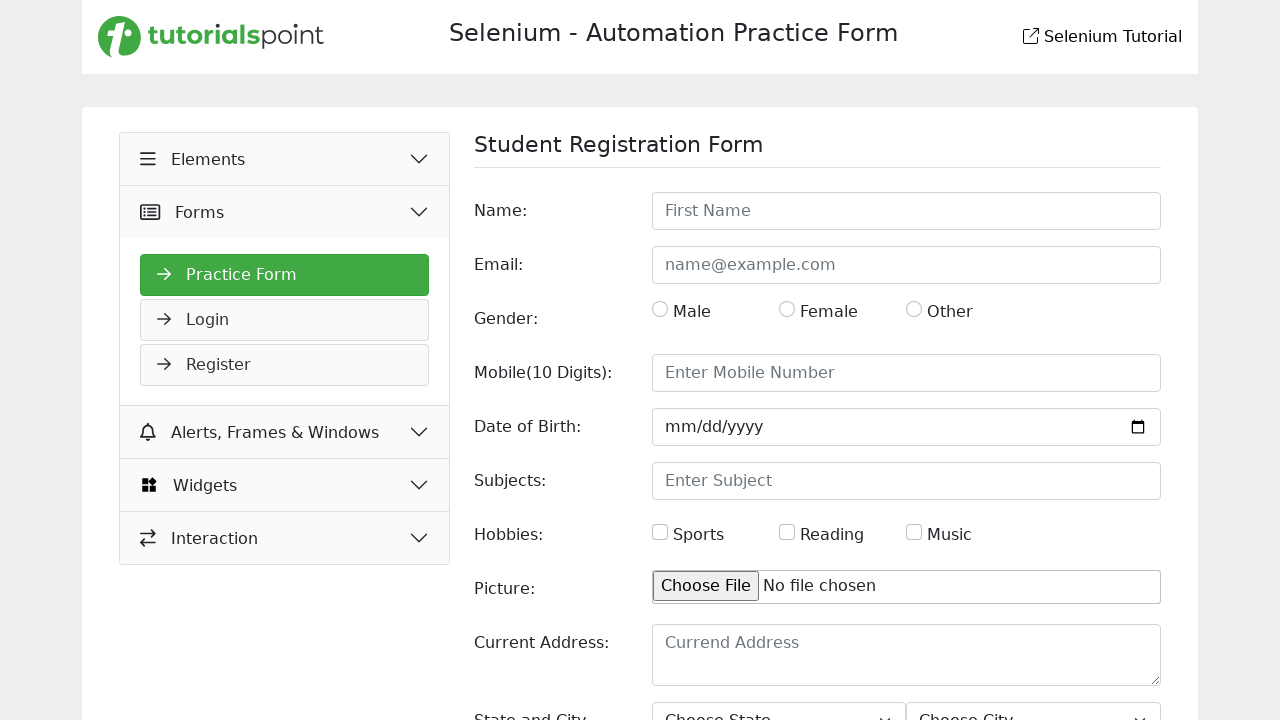

Verified page title contains 'Selenium' or 'Practice'
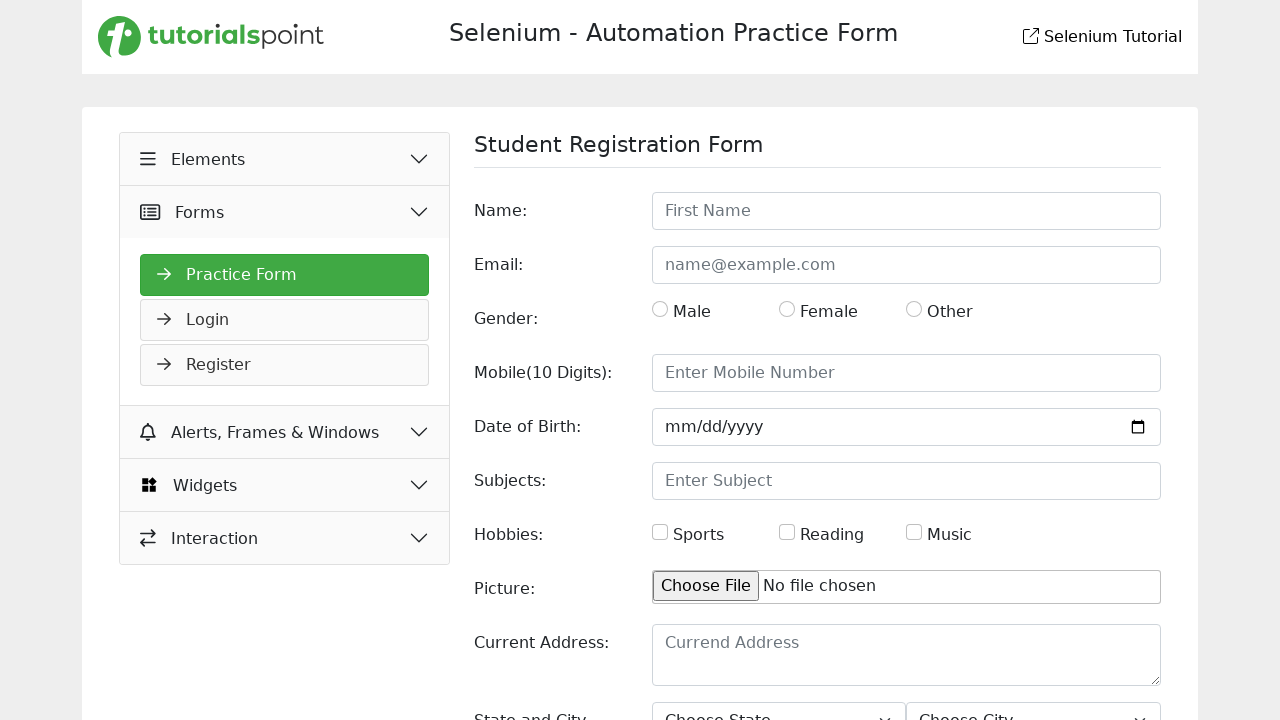

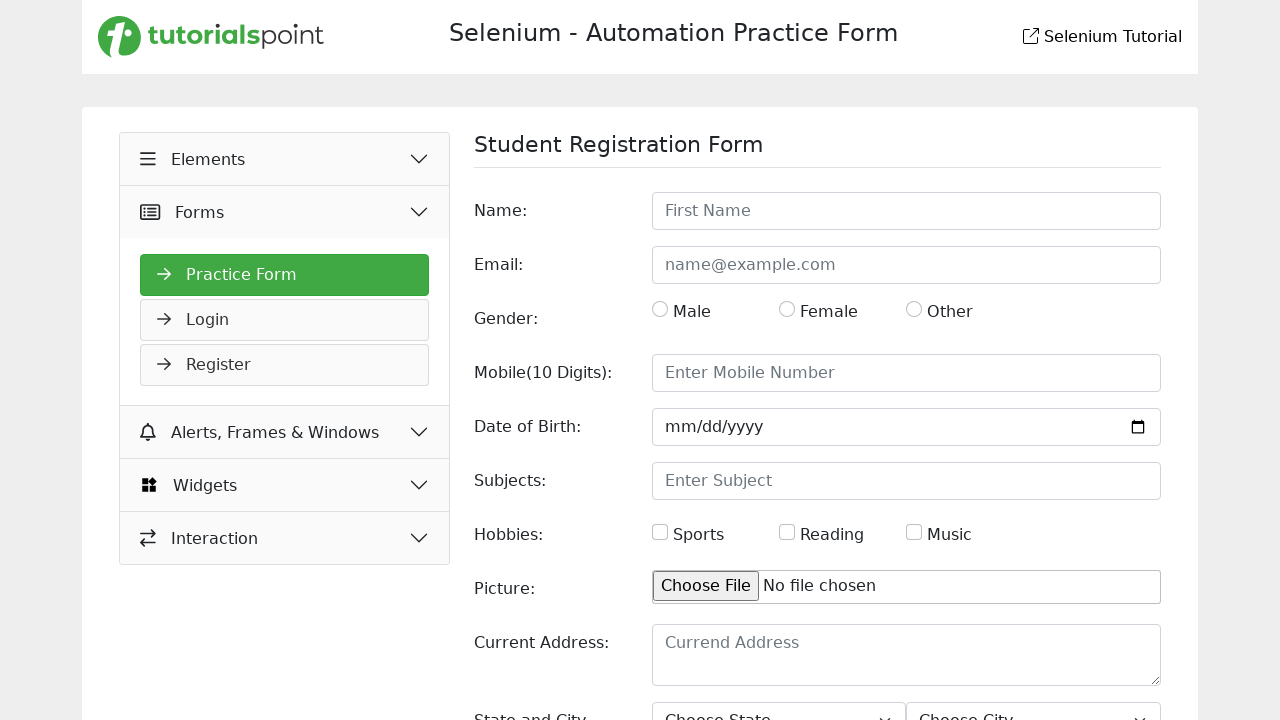